Tests that completed items are removed when clicking the Clear completed button

Starting URL: https://demo.playwright.dev/todomvc

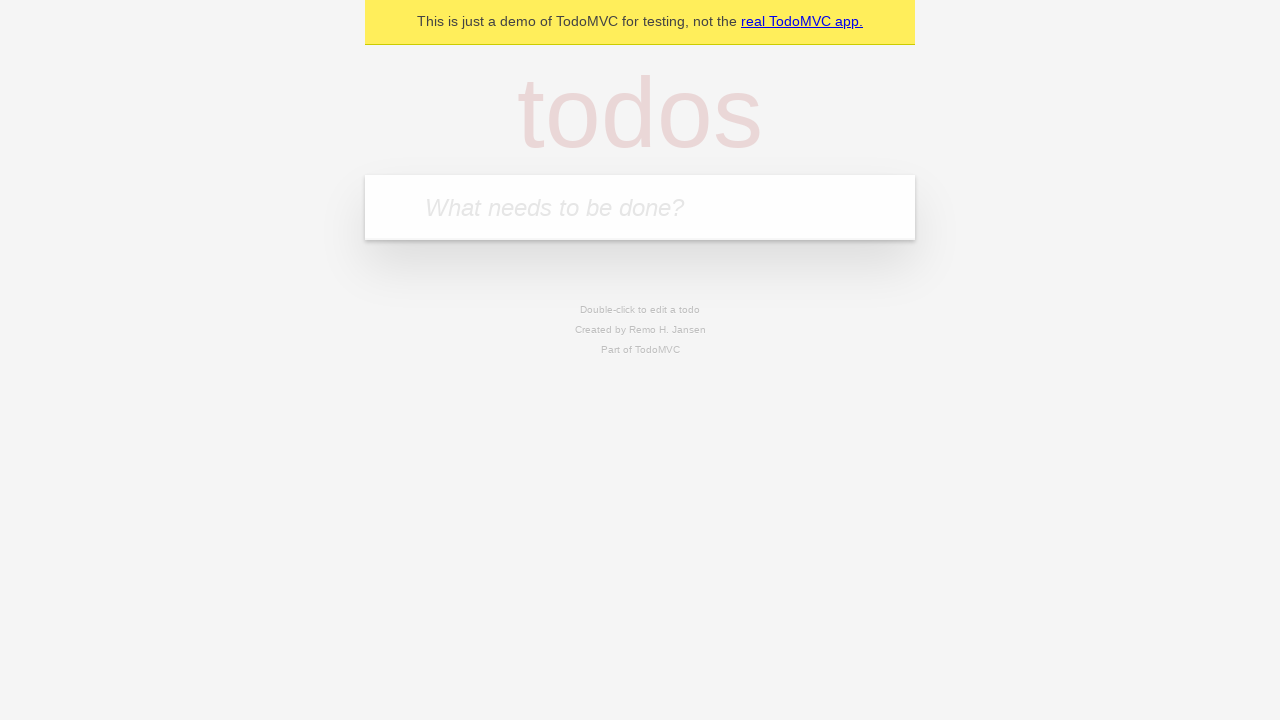

Filled todo input with 'buy some cheese' on internal:attr=[placeholder="What needs to be done?"i]
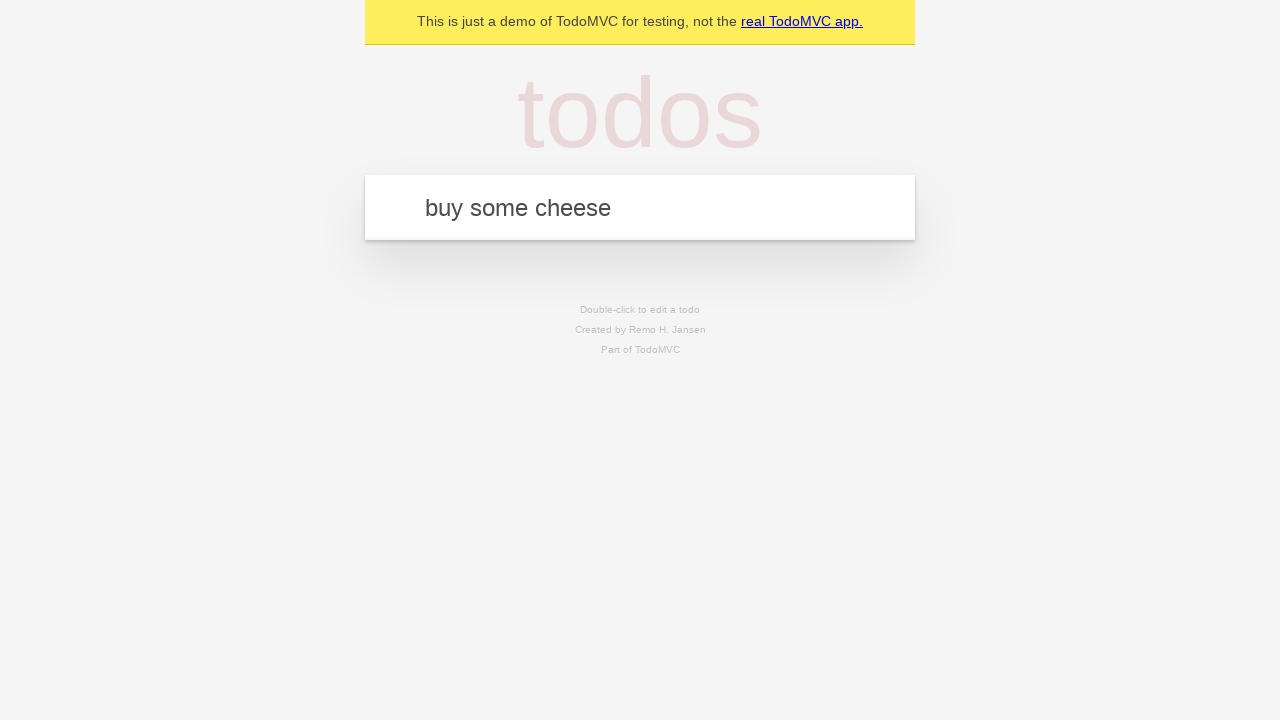

Pressed Enter to add first todo on internal:attr=[placeholder="What needs to be done?"i]
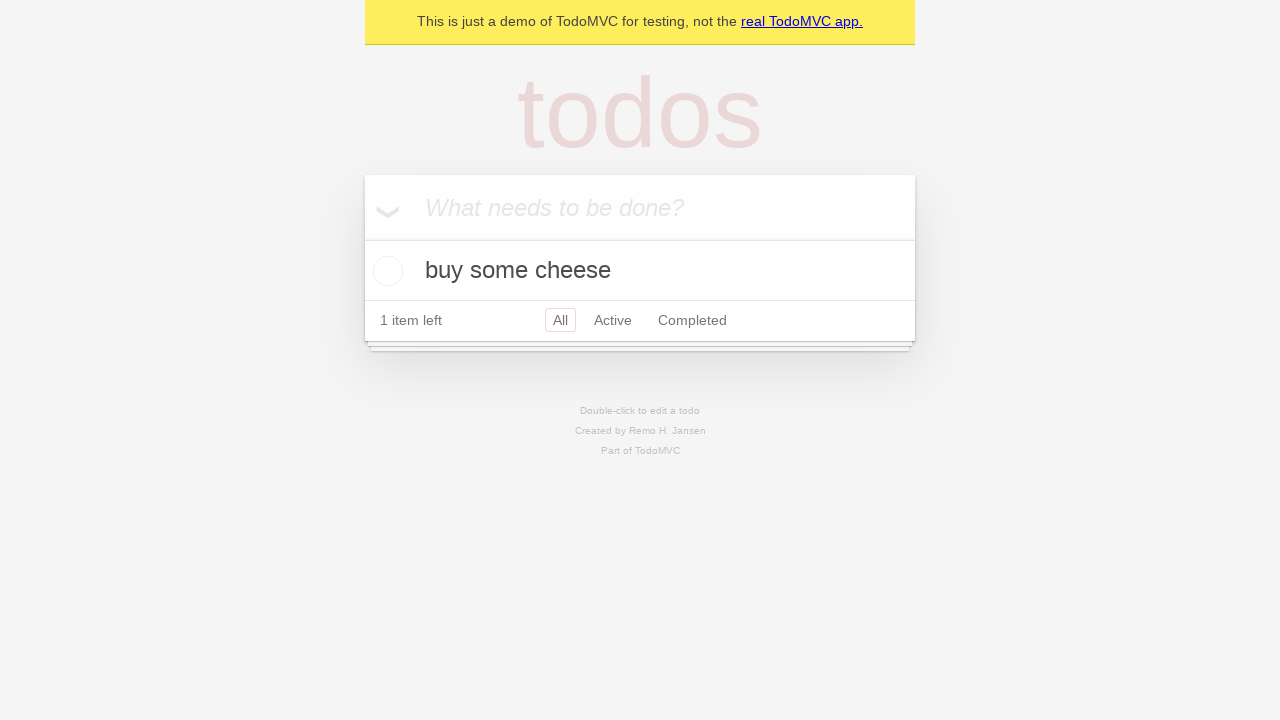

Filled todo input with 'feed the cat' on internal:attr=[placeholder="What needs to be done?"i]
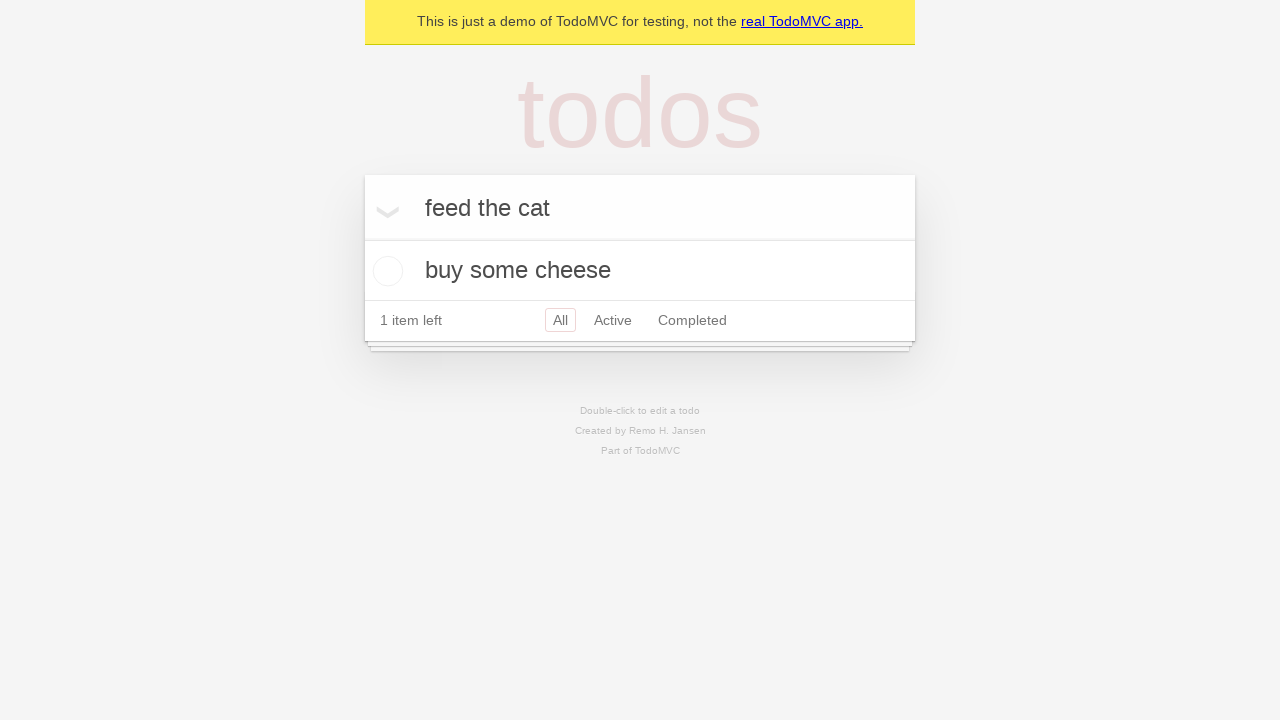

Pressed Enter to add second todo on internal:attr=[placeholder="What needs to be done?"i]
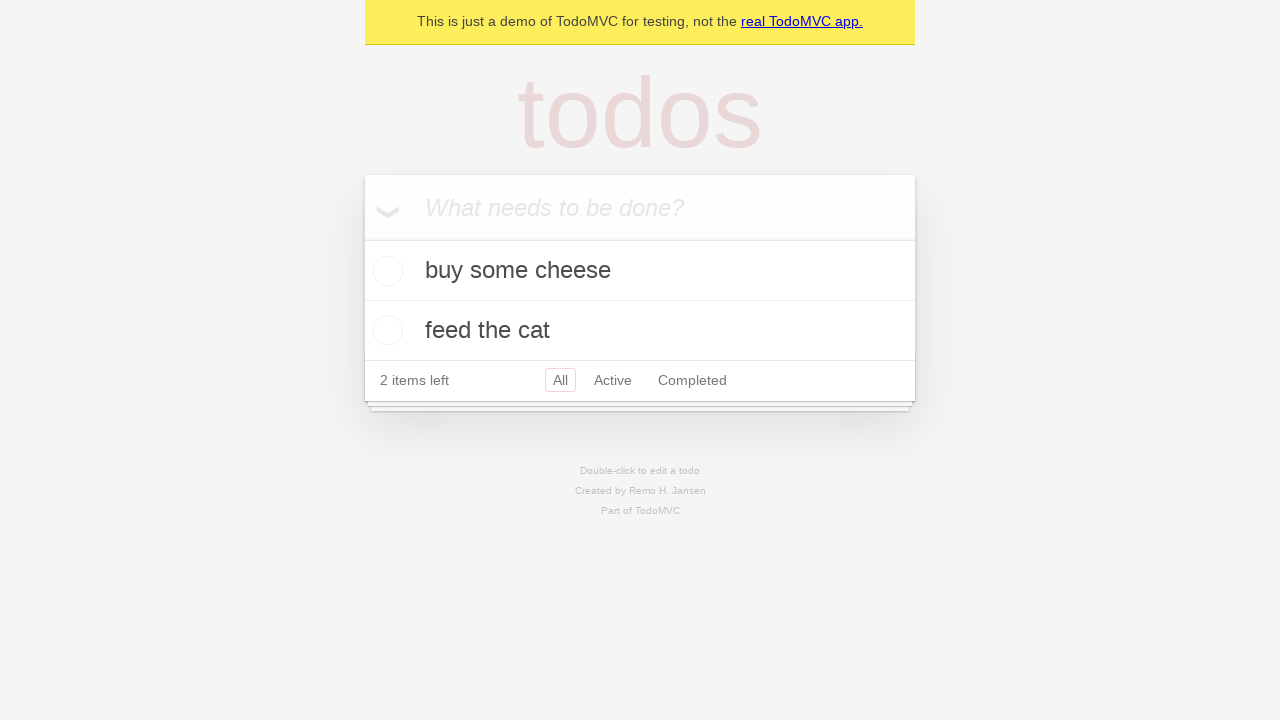

Filled todo input with 'book a doctors appointment' on internal:attr=[placeholder="What needs to be done?"i]
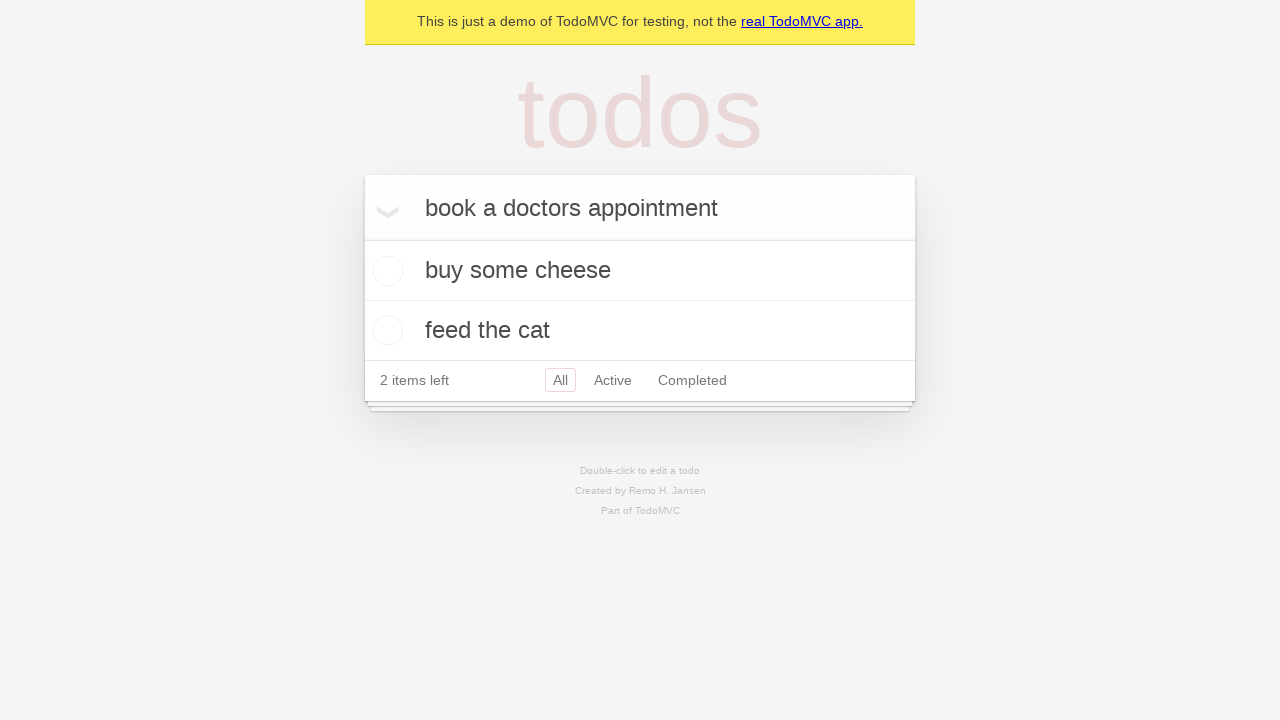

Pressed Enter to add third todo on internal:attr=[placeholder="What needs to be done?"i]
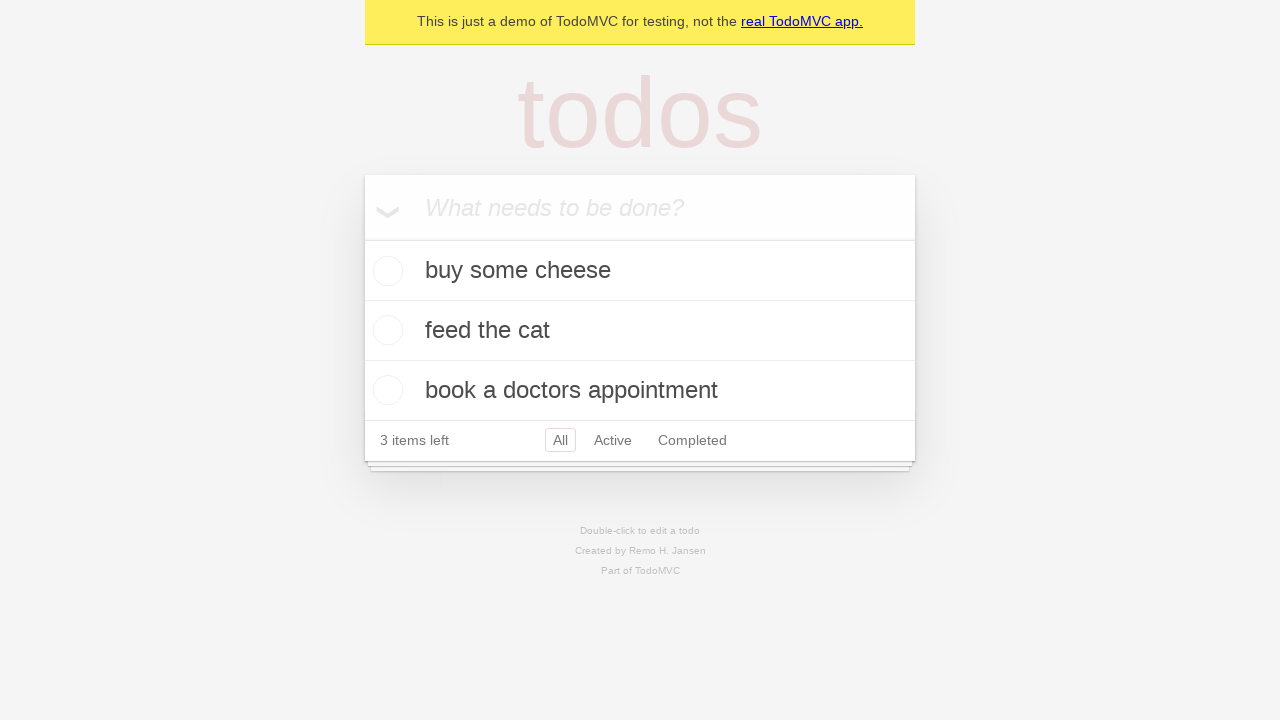

Waited for third todo item to appear
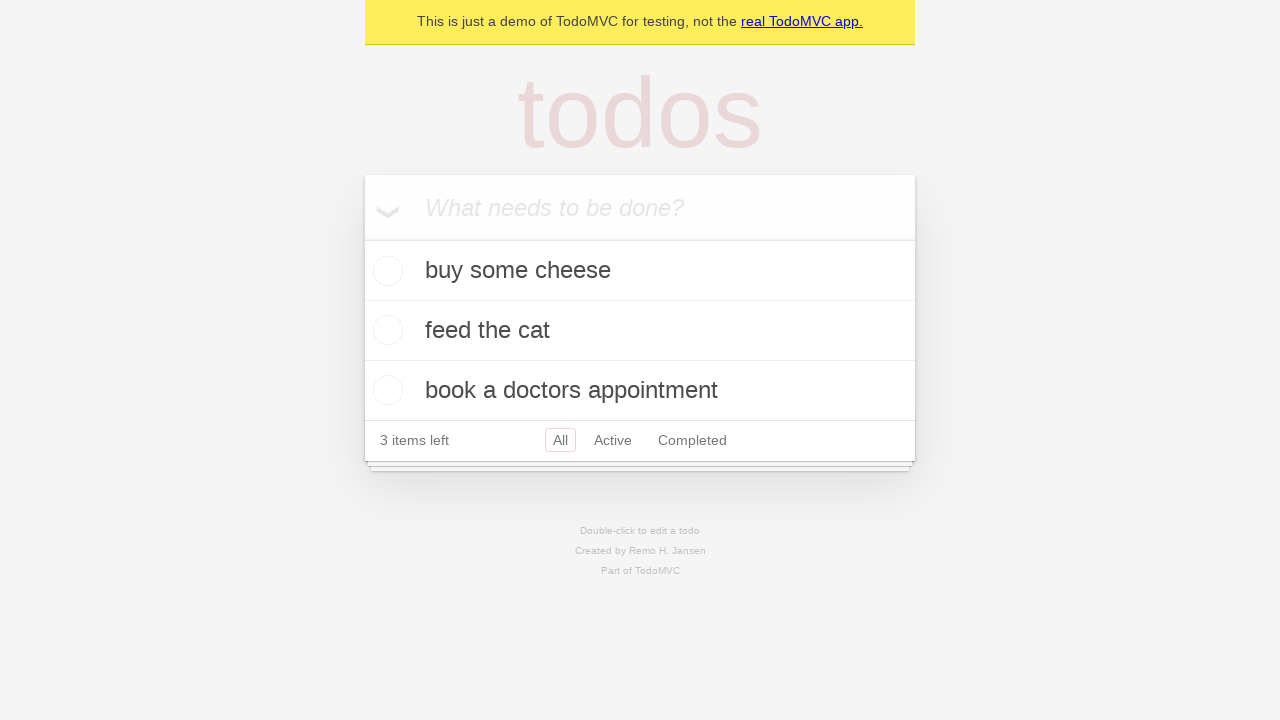

Checked the second todo item checkbox at (385, 330) on internal:testid=[data-testid="todo-item"s] >> nth=1 >> internal:role=checkbox
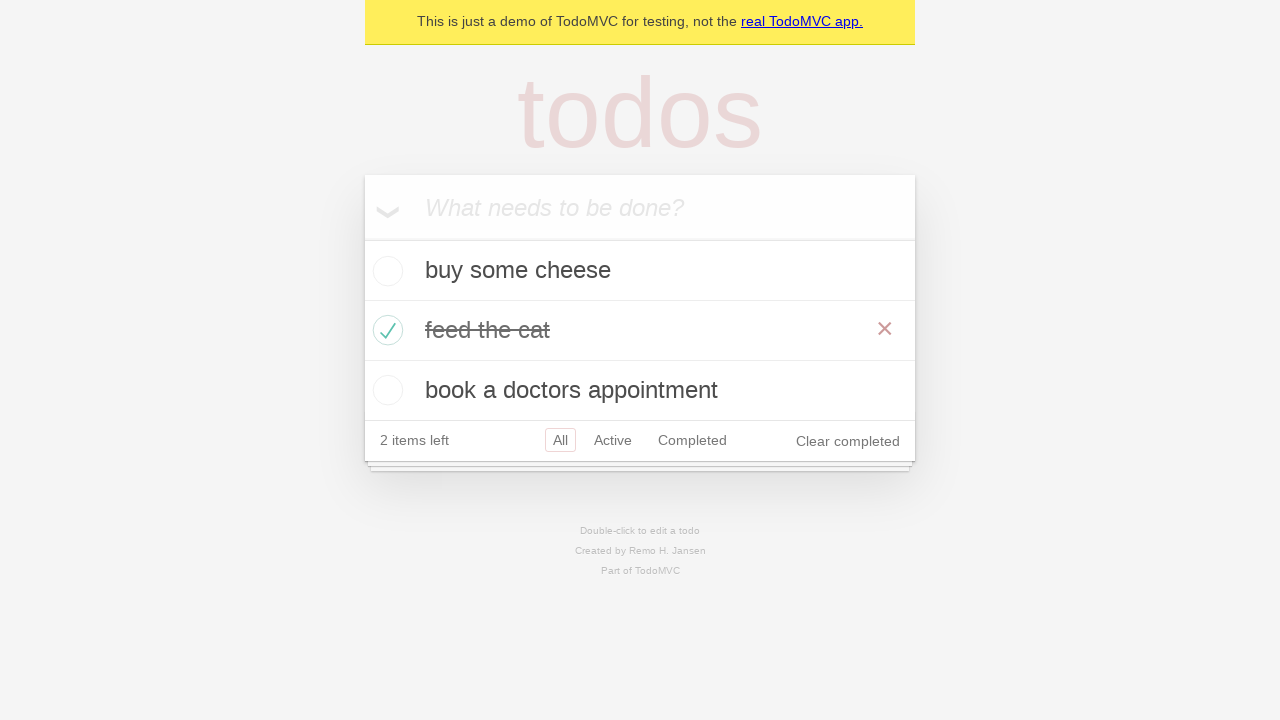

Clicked 'Clear completed' button to remove completed items at (848, 441) on internal:role=button[name="Clear completed"i]
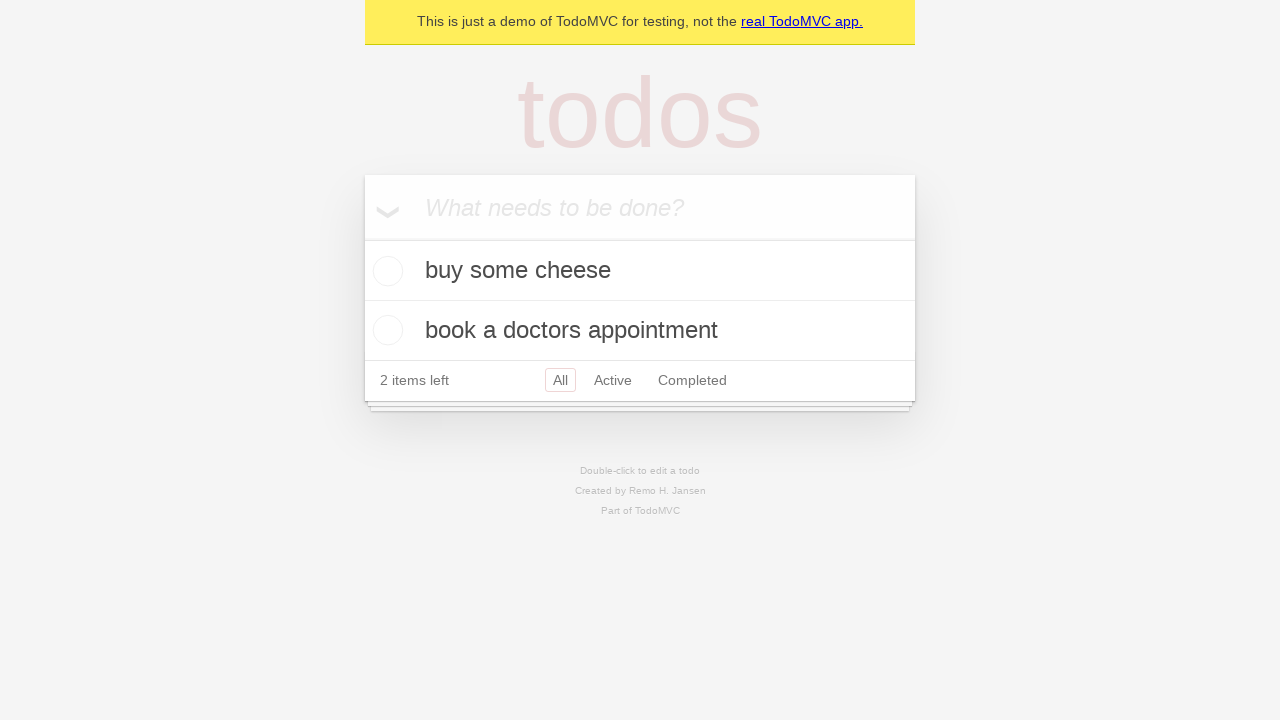

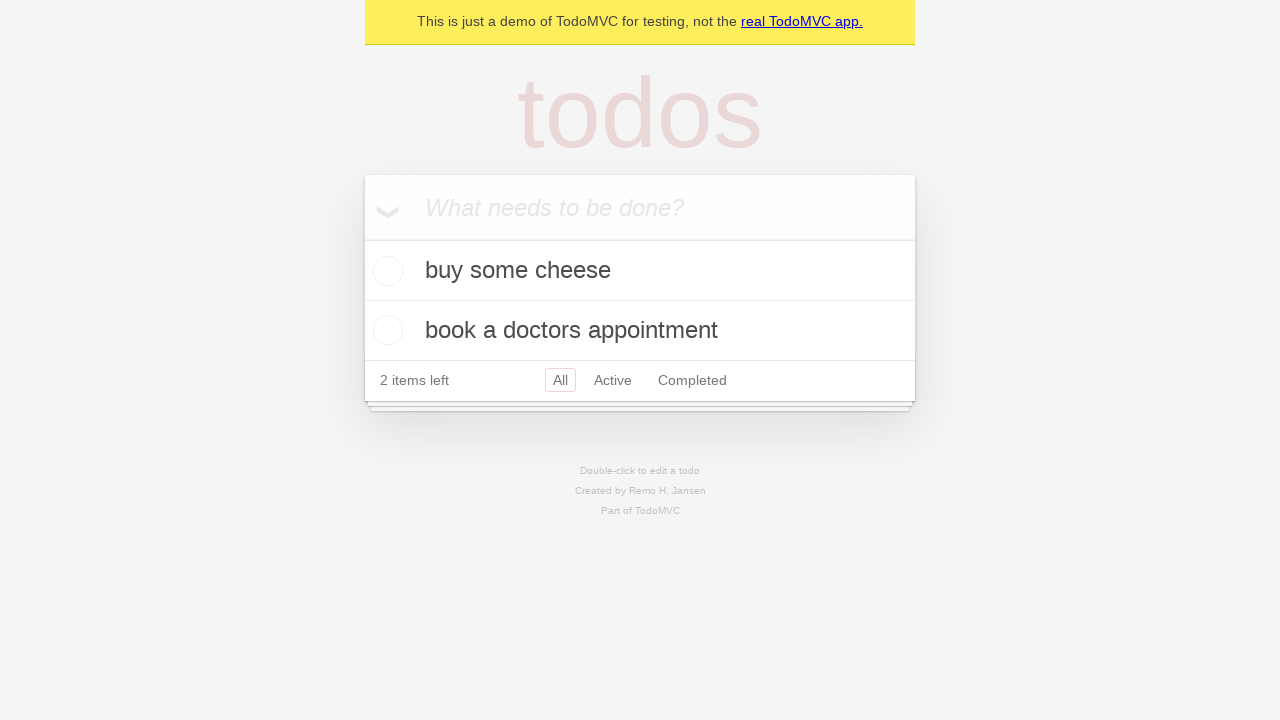